Tests XPath axes including following-sibling, preceding-sibling, child, ancestor, and descendant by interacting with form elements and table data

Starting URL: https://www.hyrtutorials.com/p/add-padding-to-containers.html

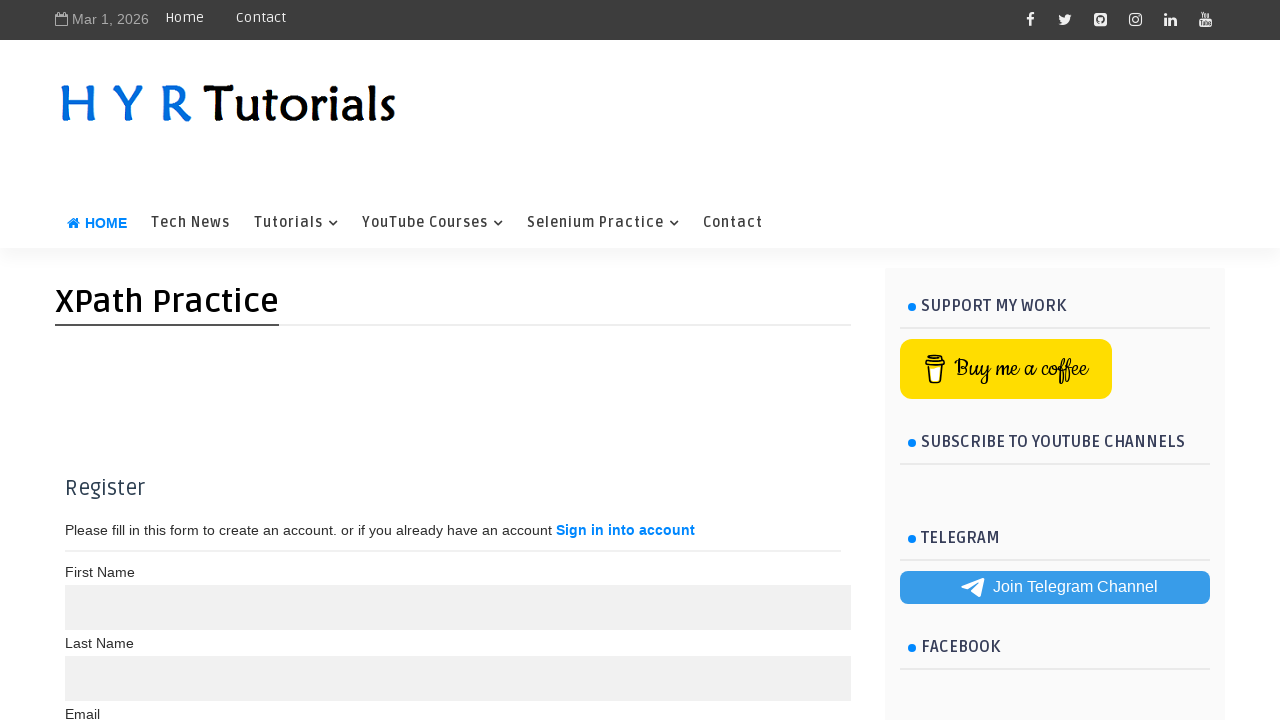

Waited for Email label to be visible
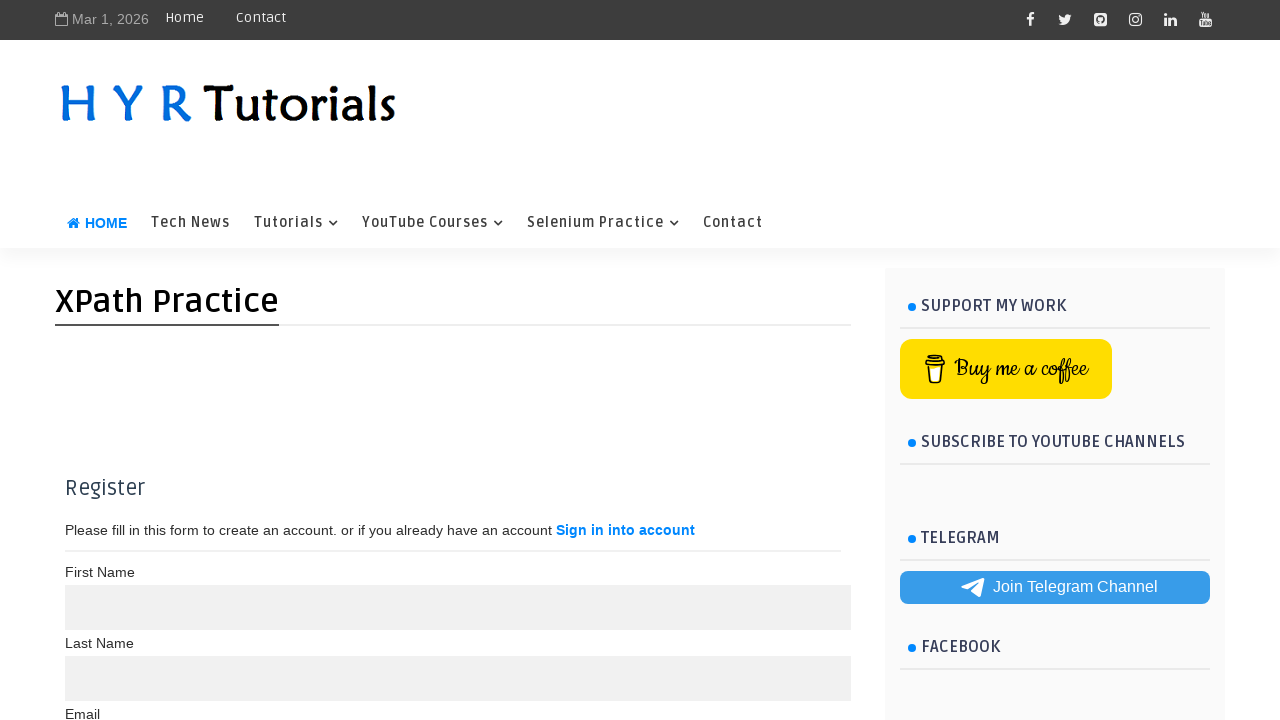

Clicked checkbox in table row containing Maria Anders using XPath preceding-sibling axis at (84, 400) on td:has-text('Maria Anders') >> xpath=../td/input
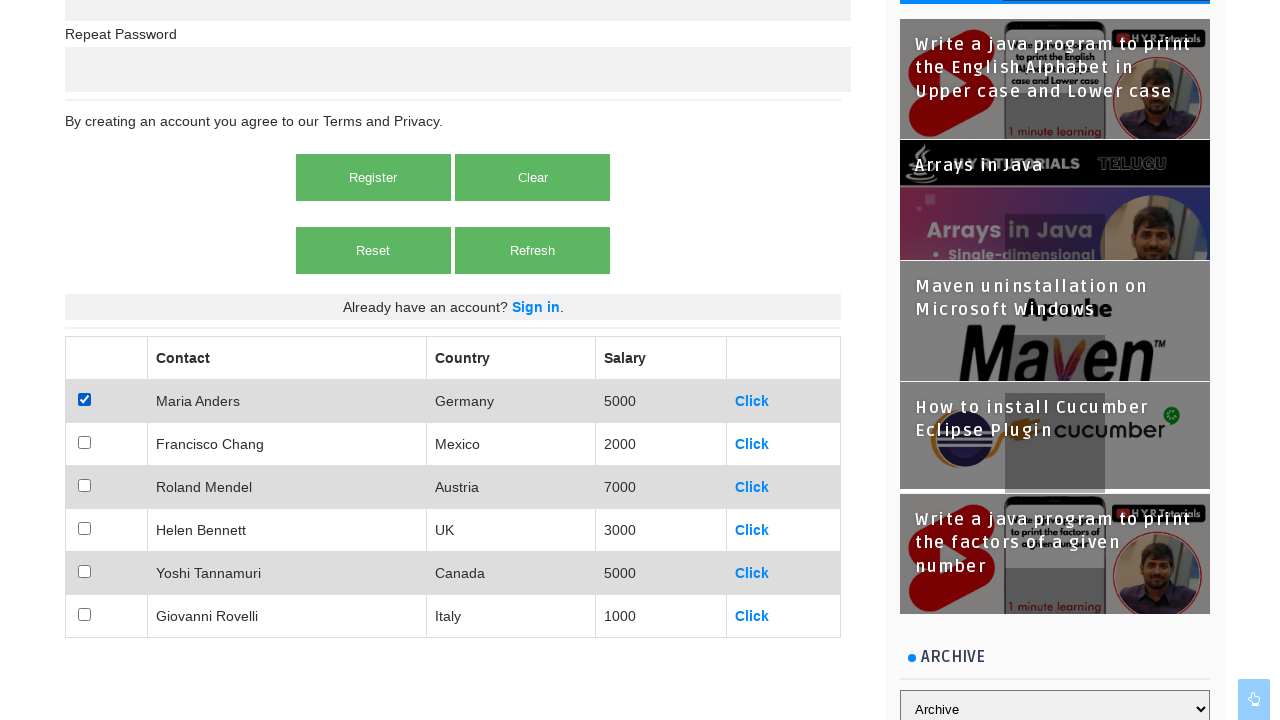

Waited for Password label to be visible
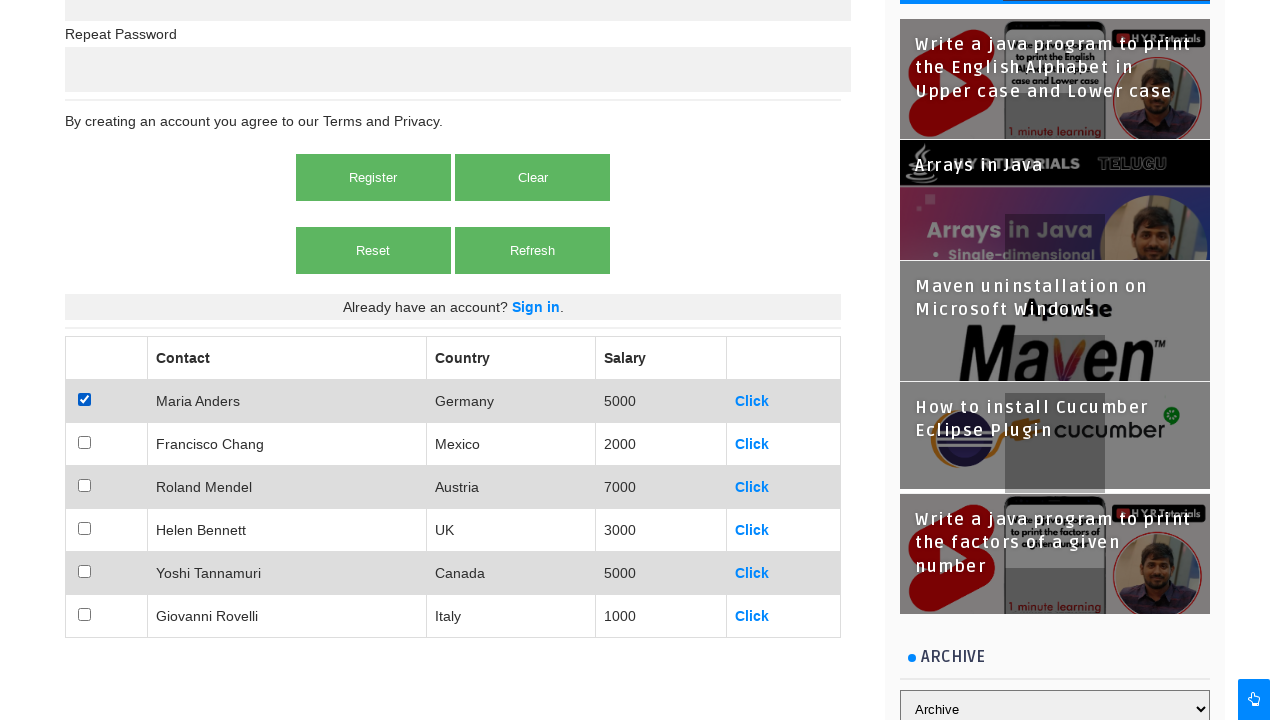

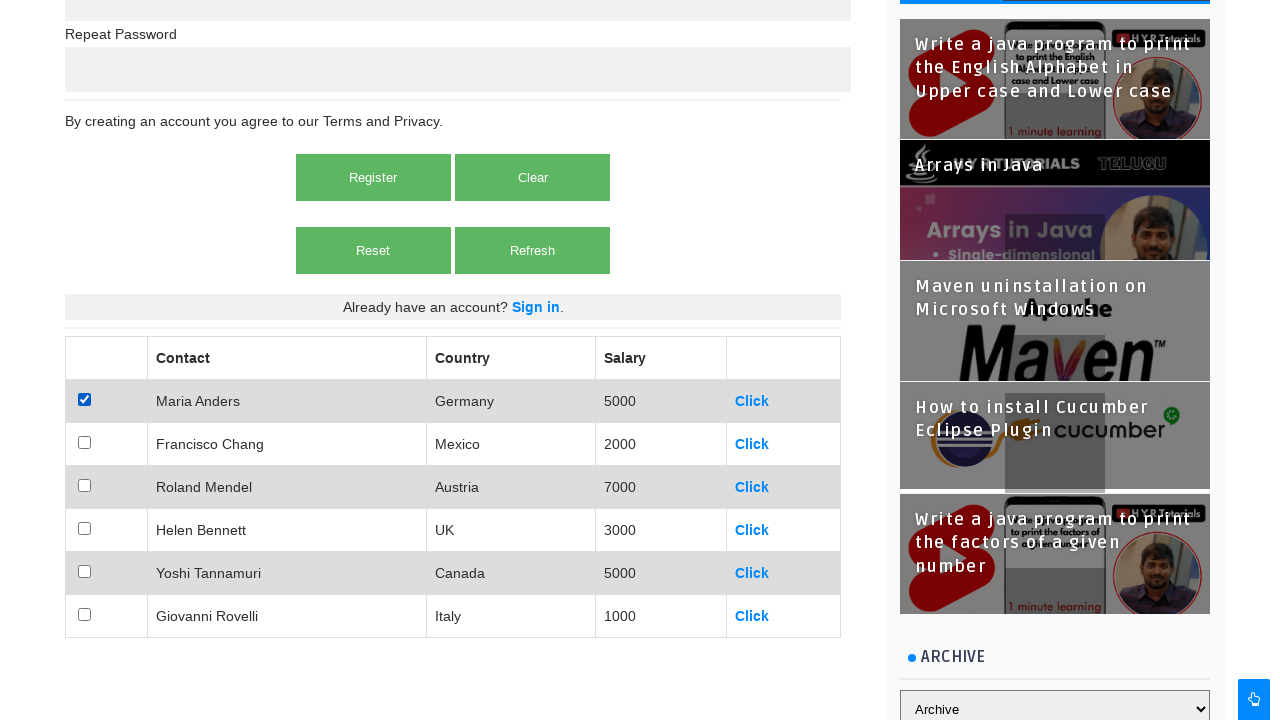